Navigates to Rubber Ducks page and verifies that sale stickers are displayed

Starting URL: http://litecart.stqa.ru/en/

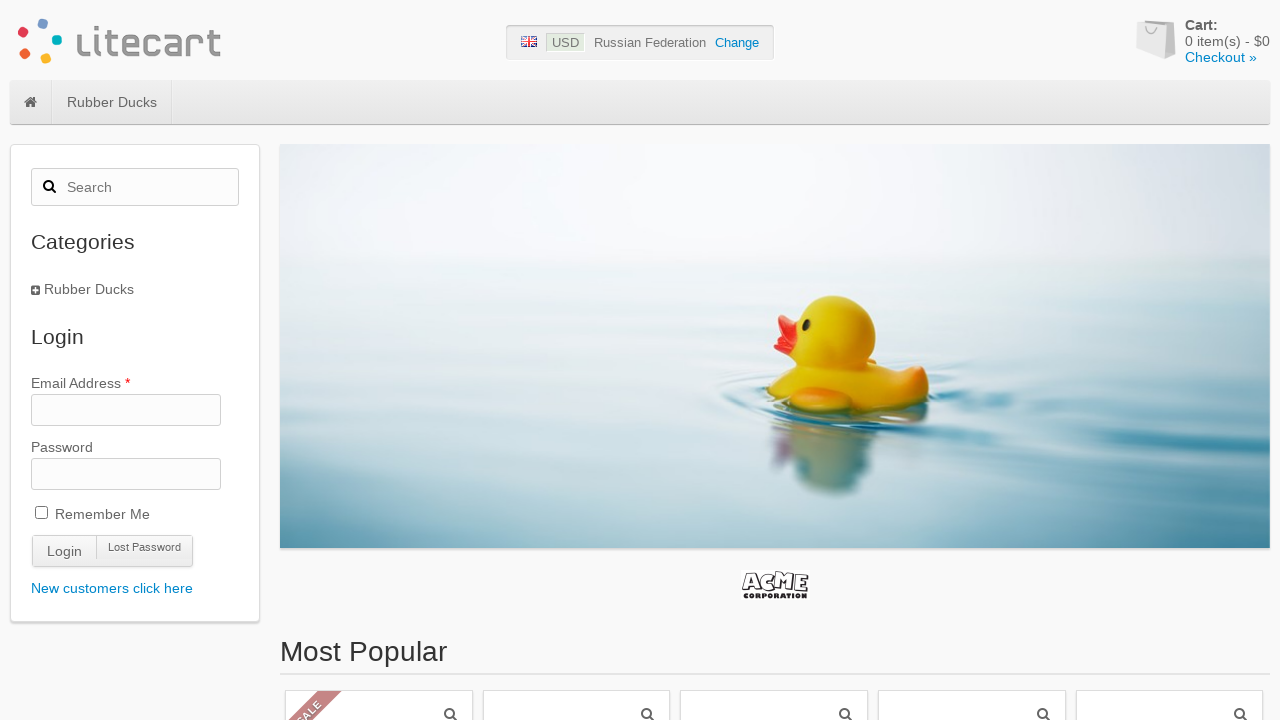

Clicked on Rubber Ducks menu item at (112, 102) on #site-menu .category-1 > a
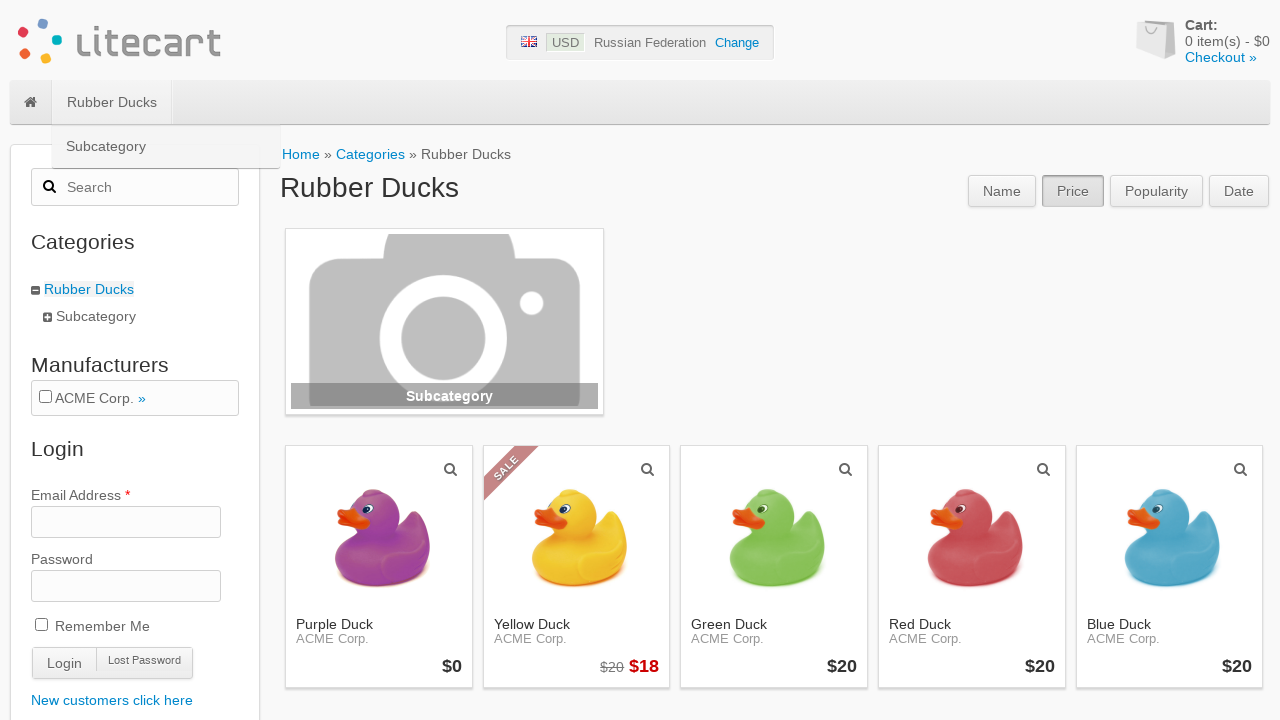

Sale sticker is visible on Rubber Ducks page
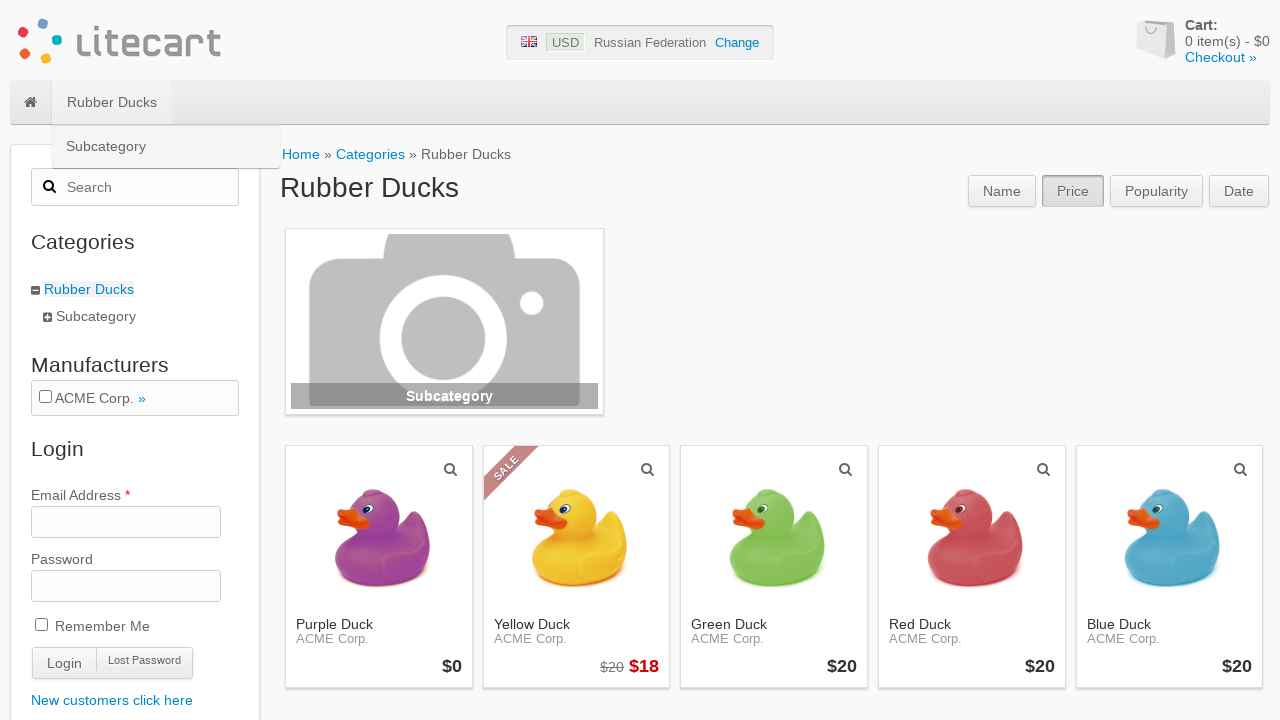

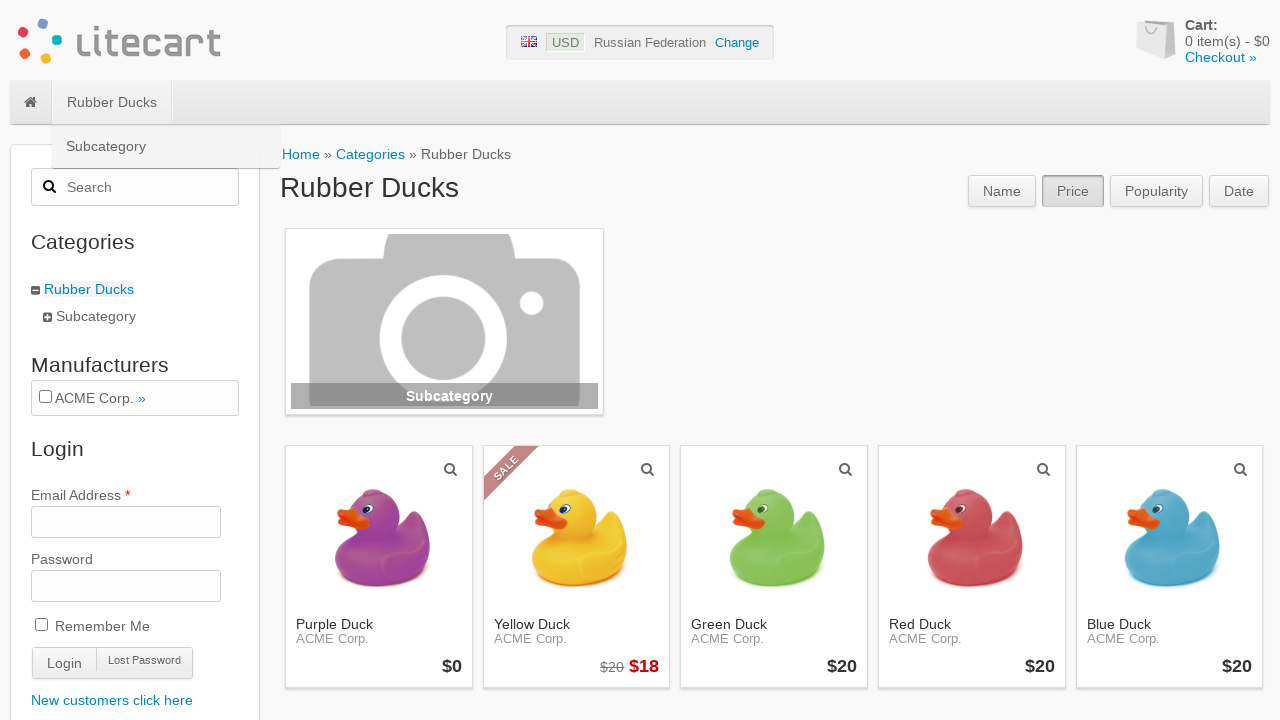